Tests clicking on a specific selectable item to verify selection behavior

Starting URL: https://demoqa.com/selectable/

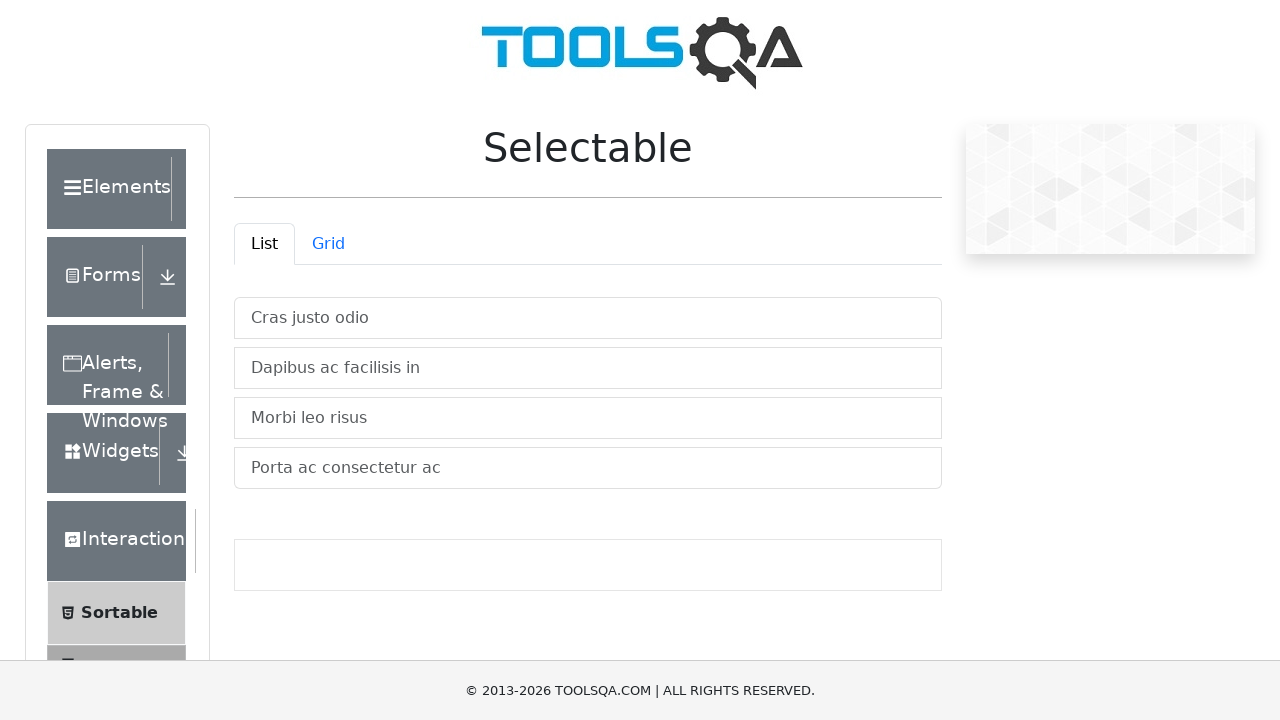

Navigated to DemoQA Selectable page
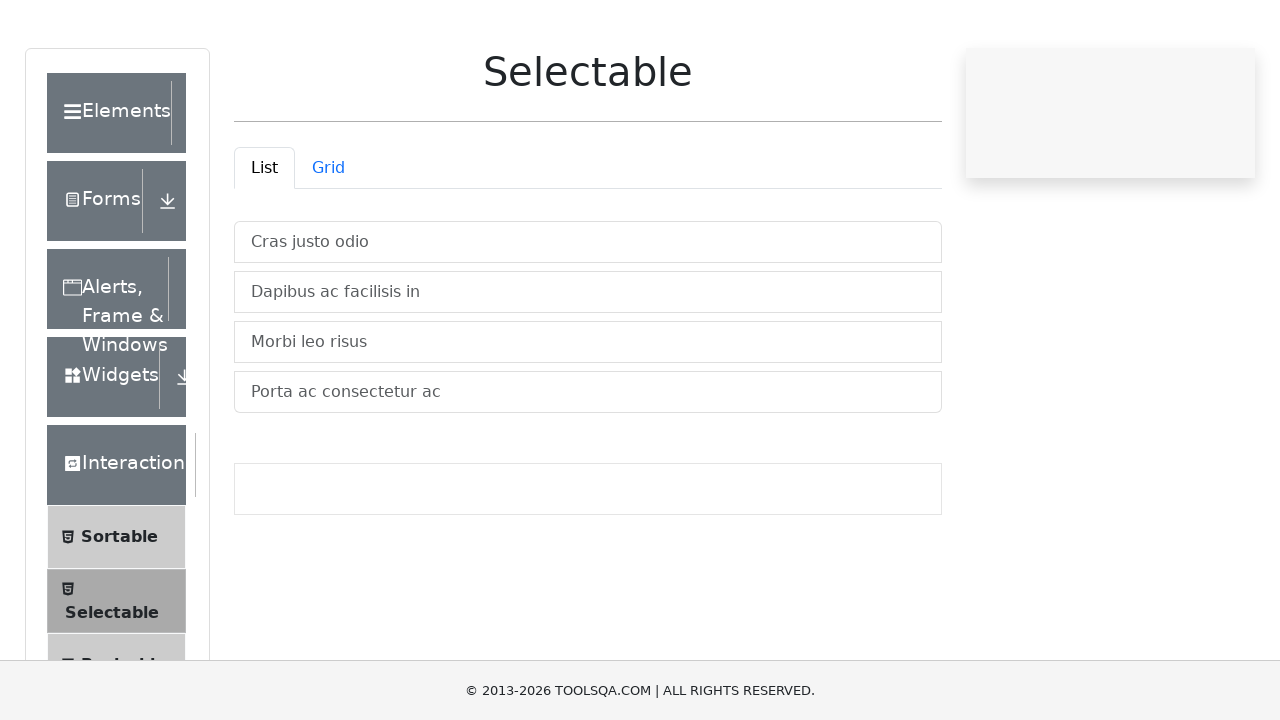

Clicked on the second selectable item in the list at (588, 368) on (//ul[@id='verticalListContainer']/li)[2]
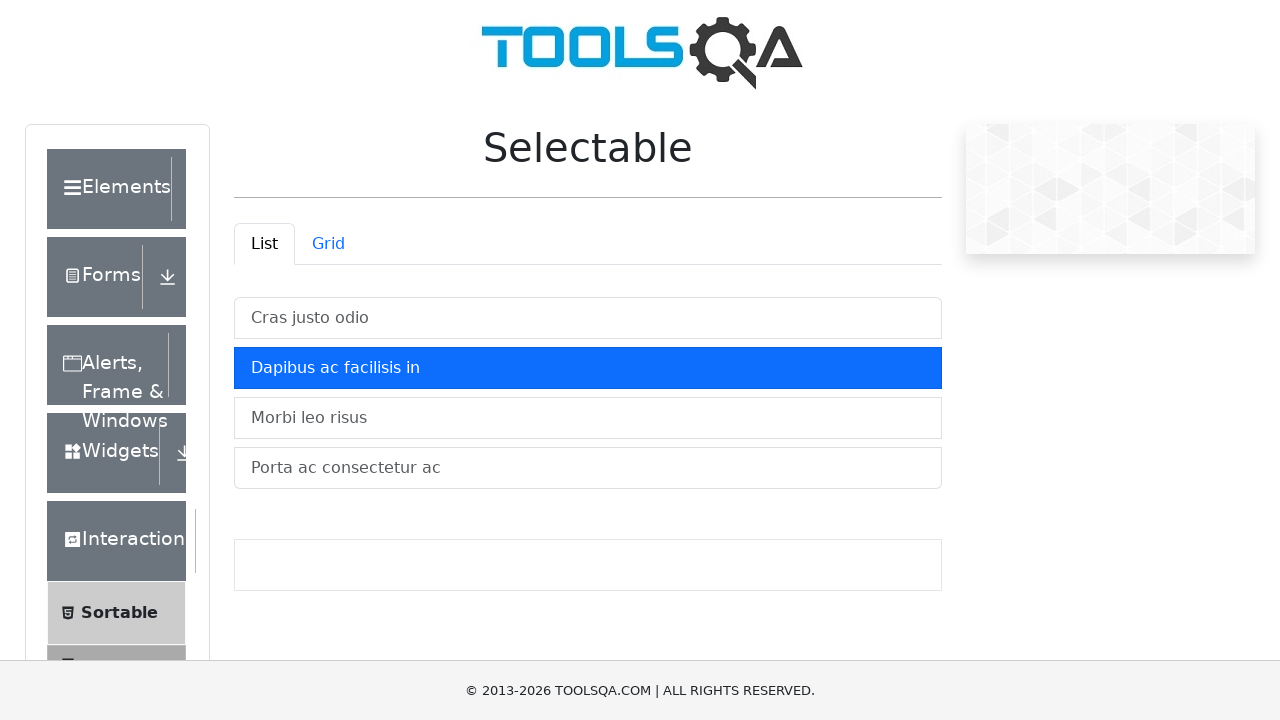

Waited 500ms for selection to be registered
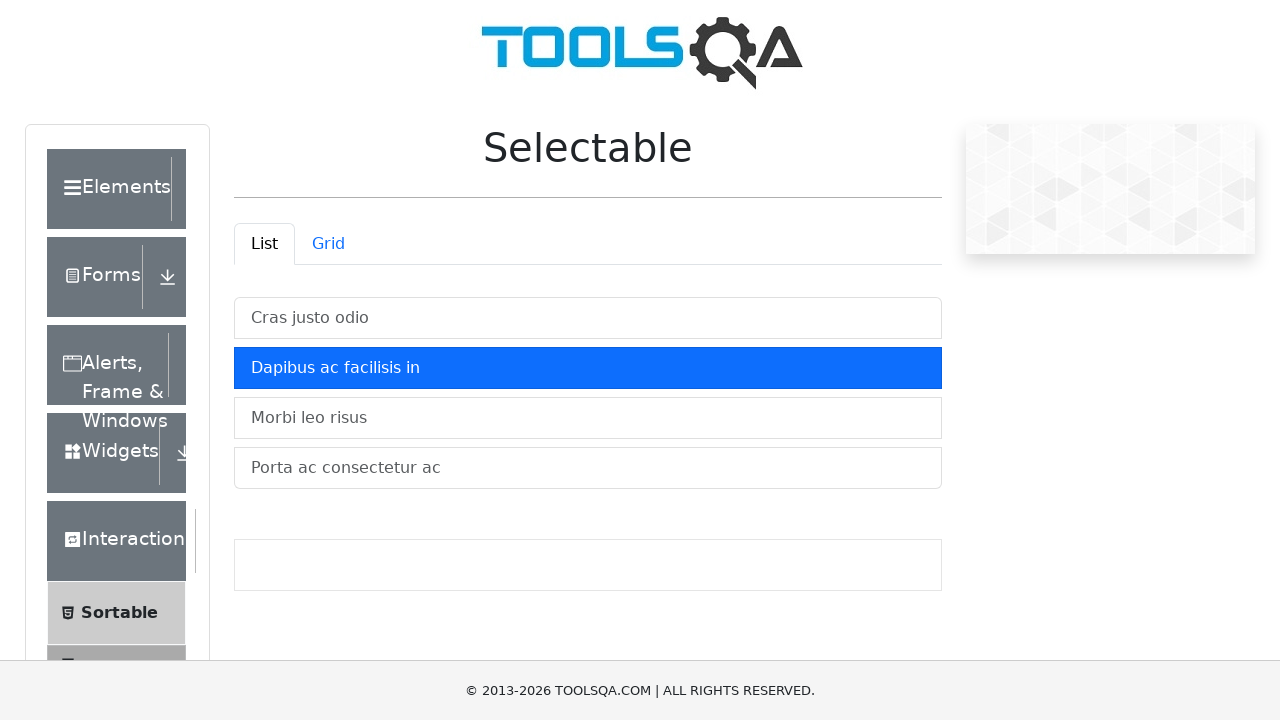

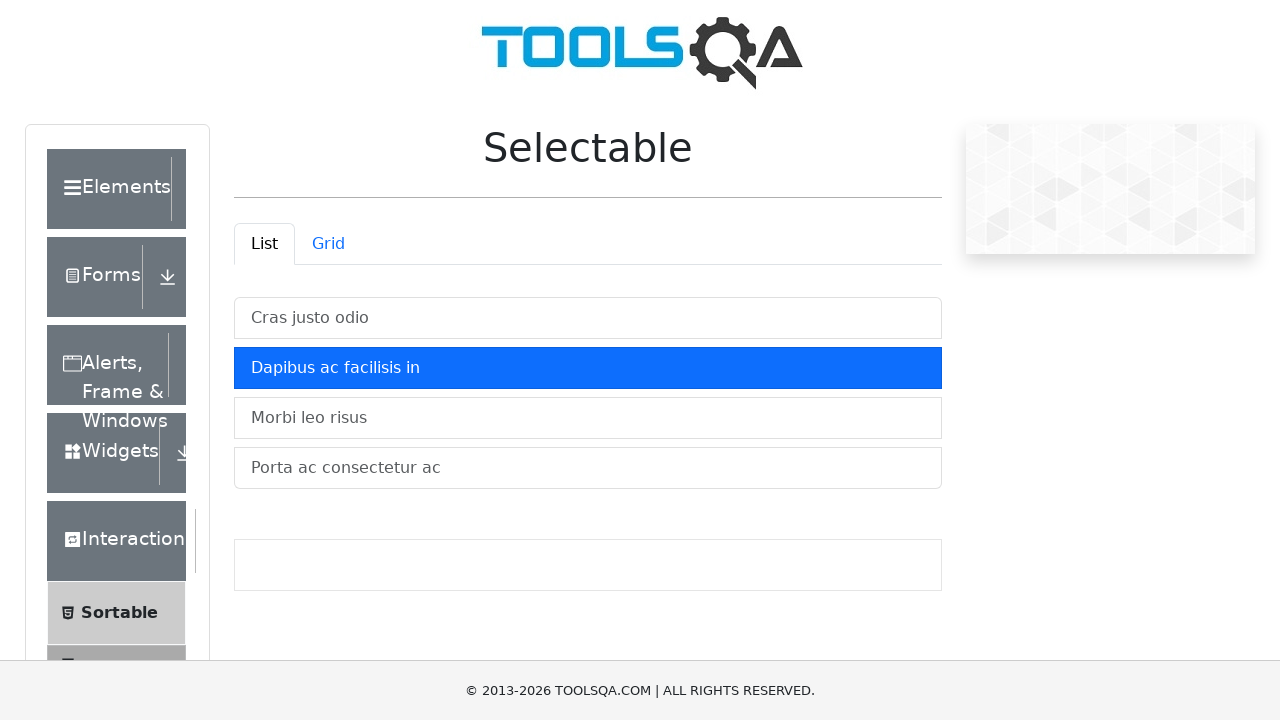